Tests editing a task on the All filter by double-clicking to edit and pressing Enter to save

Starting URL: https://todomvc4tasj.herokuapp.com/

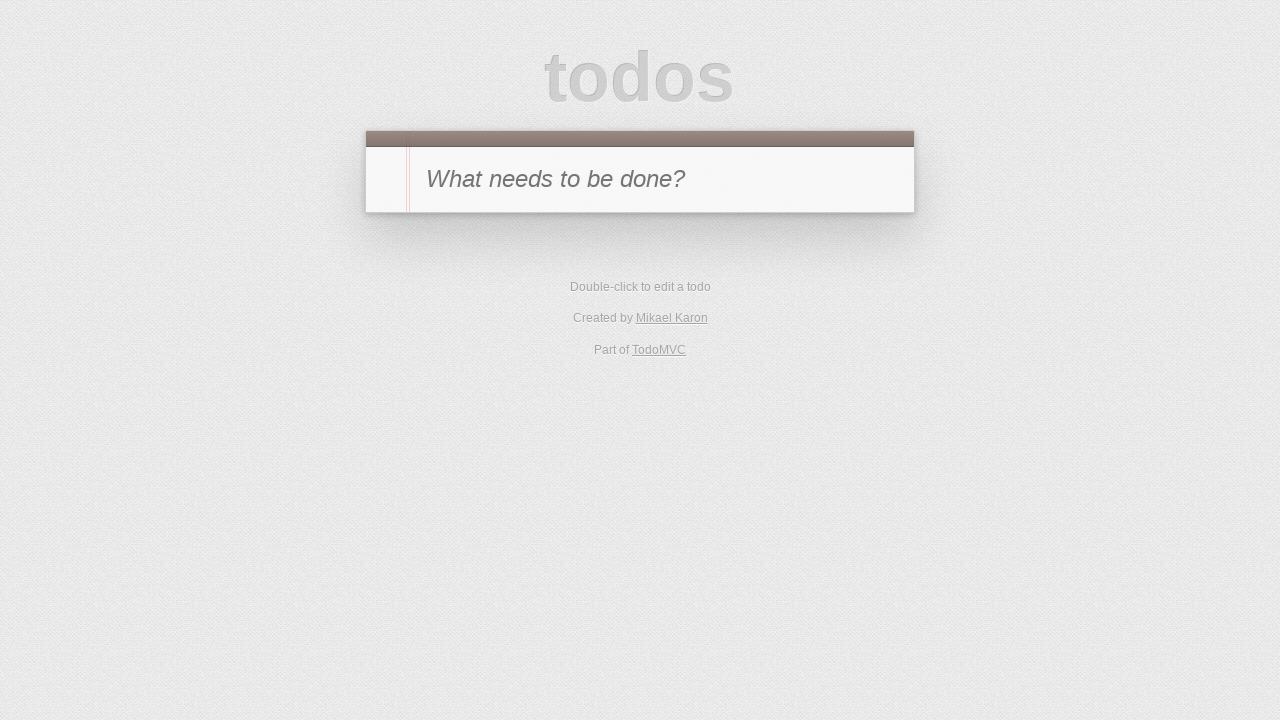

Navigated to TodoMVC application
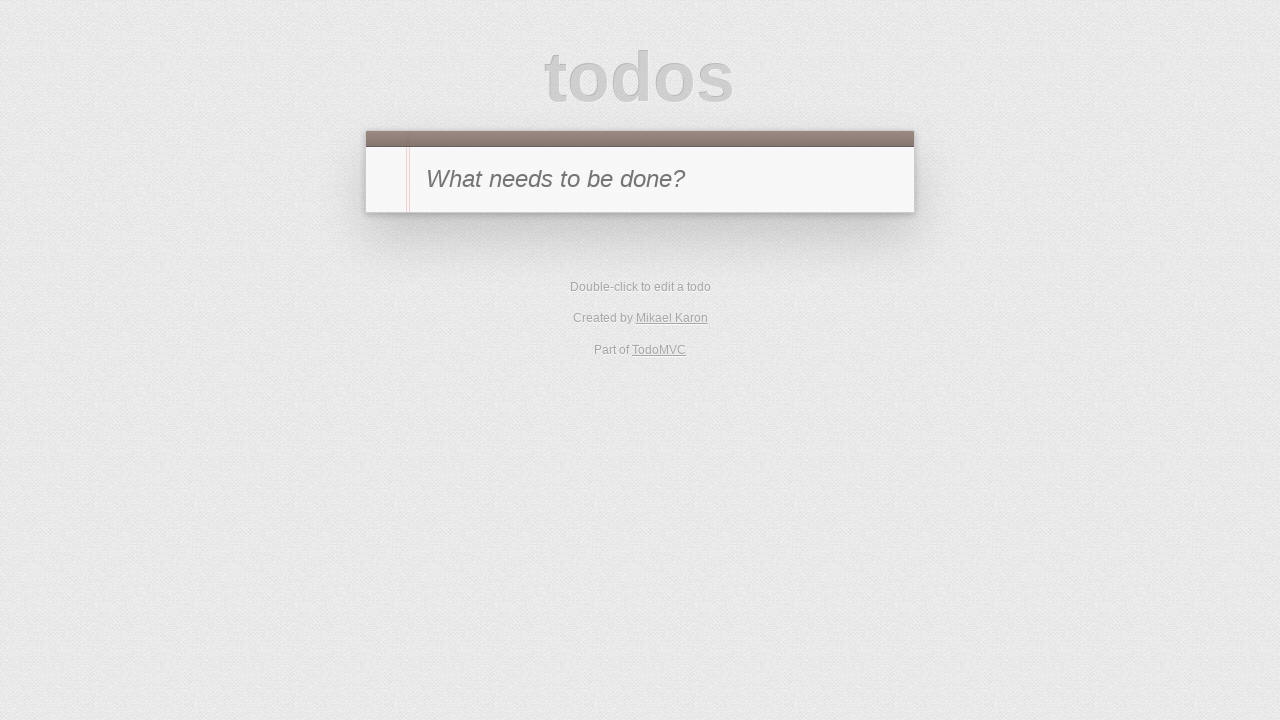

Filled new-todo field with 'a' on #new-todo
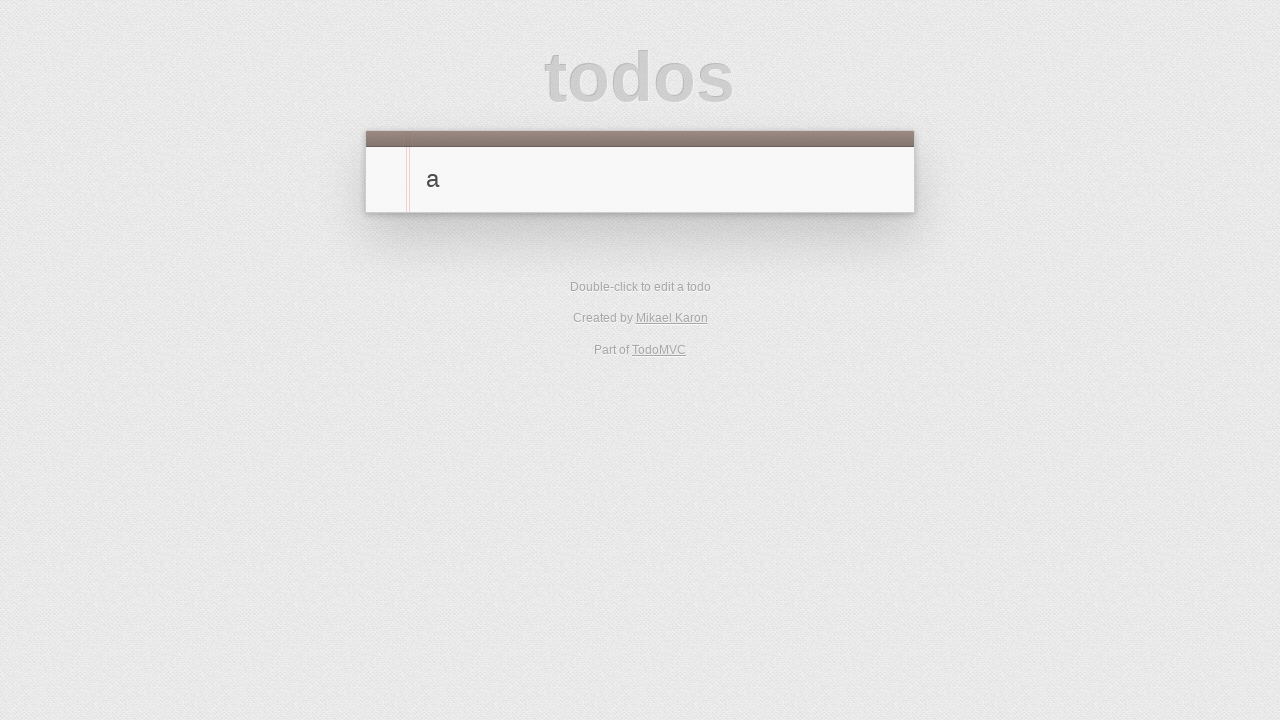

Pressed Enter to create task 'a' on #new-todo
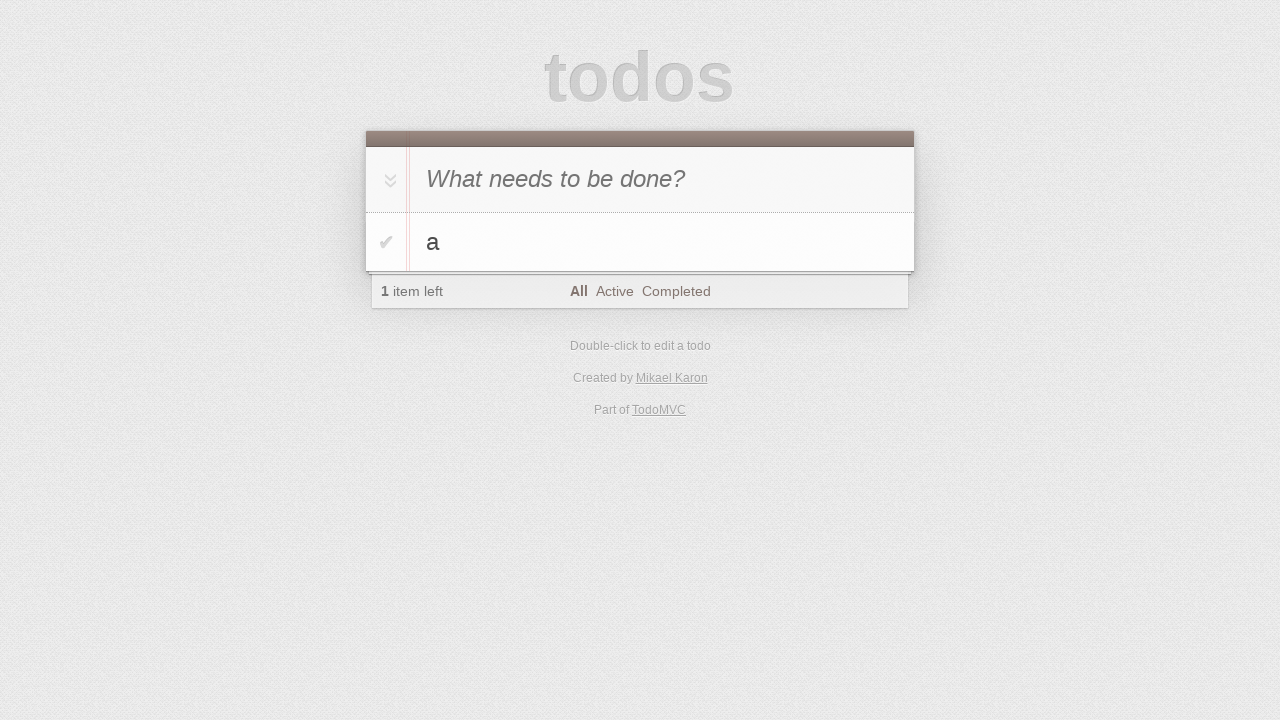

Filled new-todo field with 'b' on #new-todo
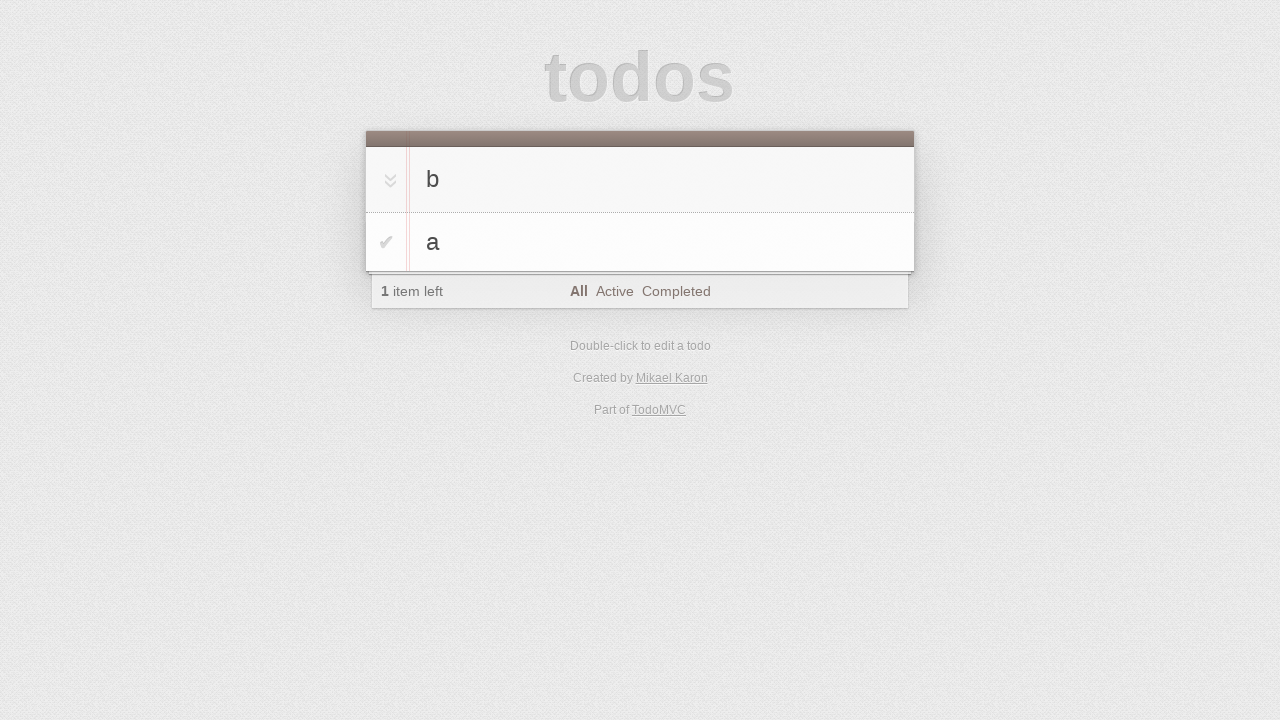

Pressed Enter to create task 'b' on #new-todo
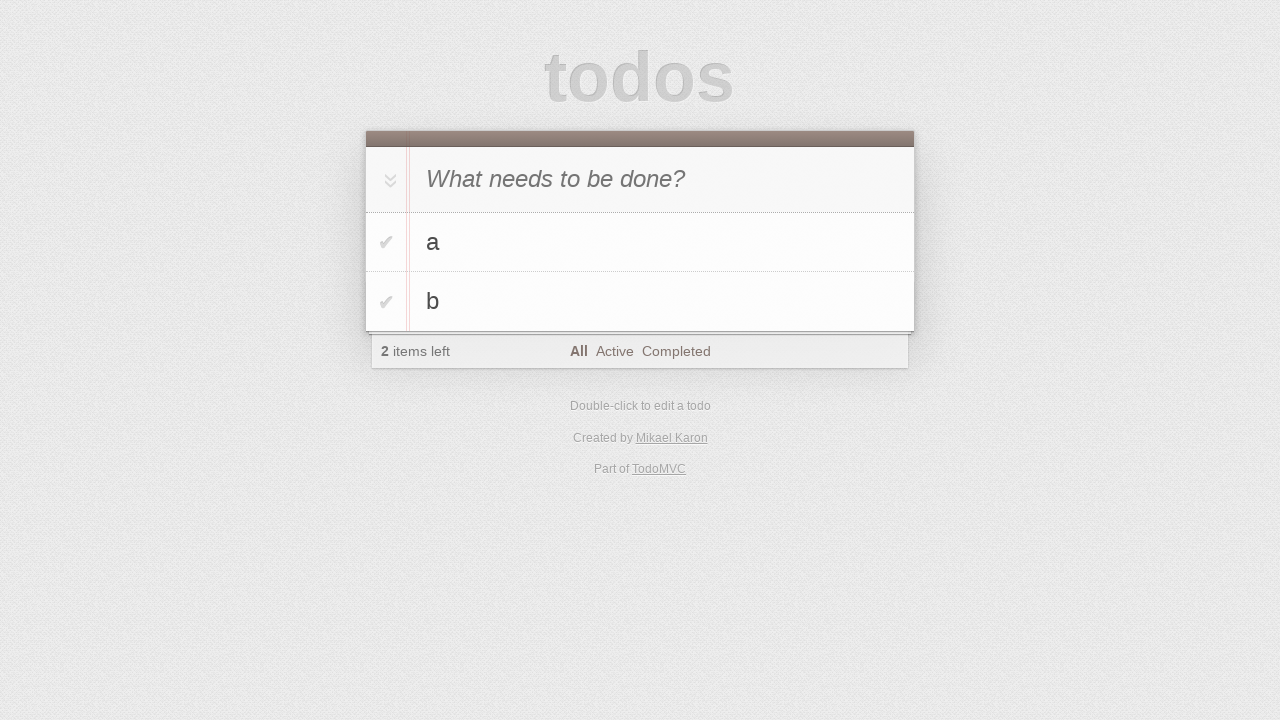

Filled new-todo field with 'c' on #new-todo
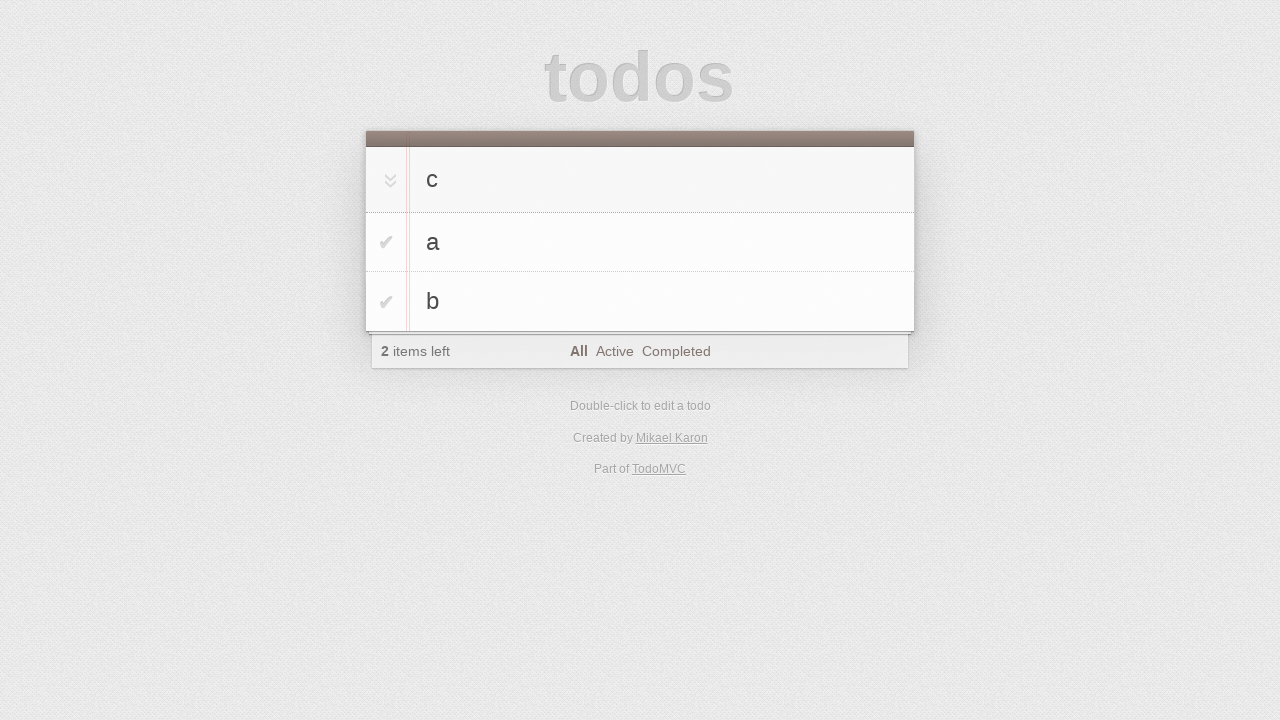

Pressed Enter to create task 'c' on #new-todo
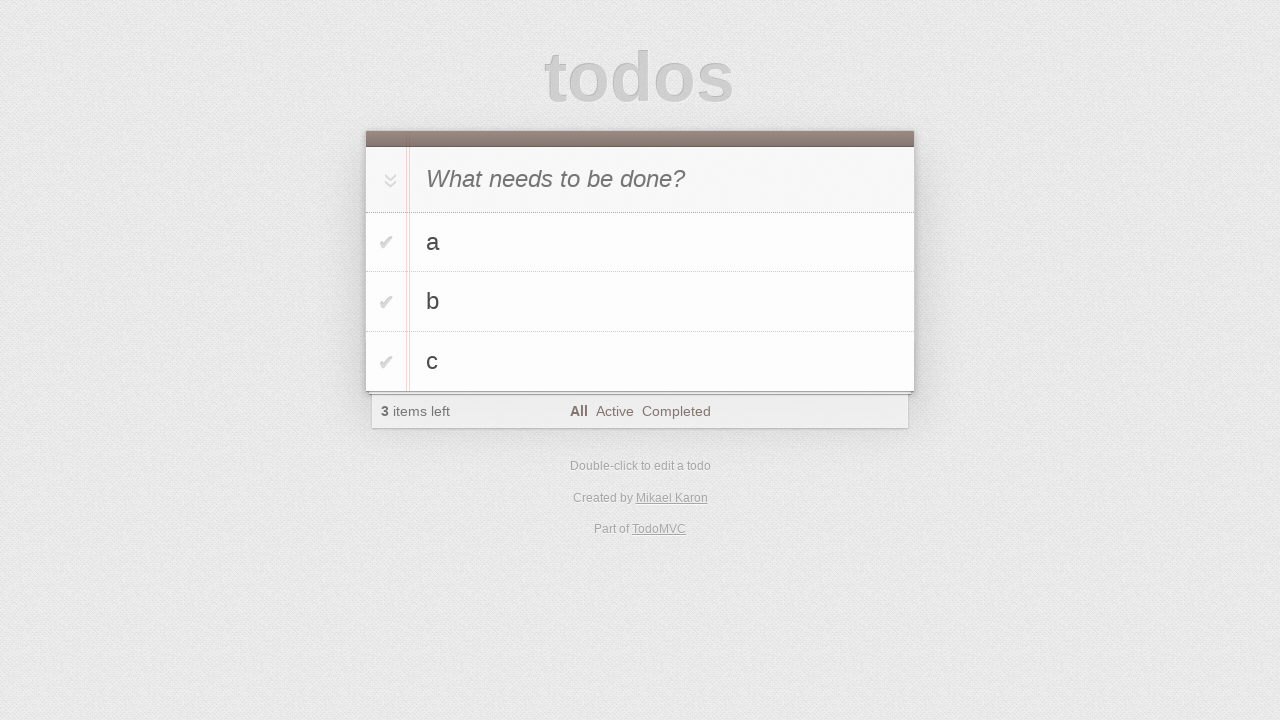

Double-clicked on task 'b' label to enter edit mode at (662, 302) on #todo-list li >> internal:has-text="b"i >> label
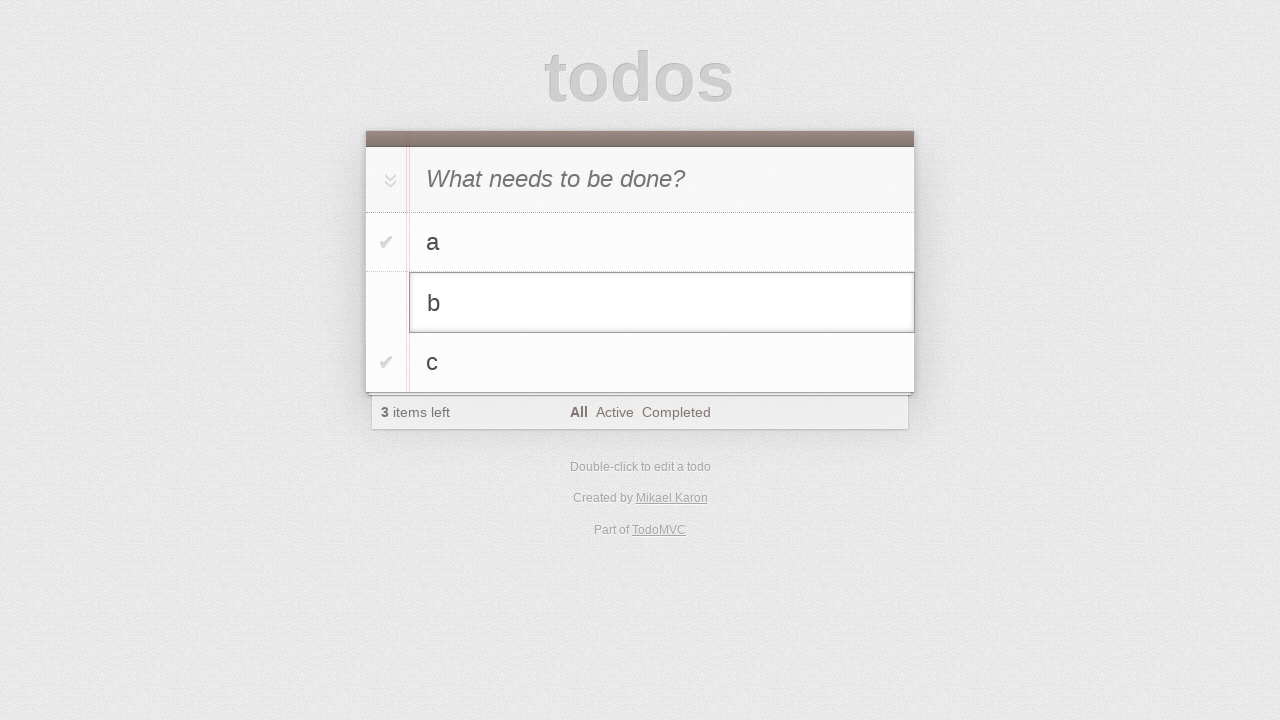

Filled edit field with 'b-edited' on #todo-list li.editing .edit
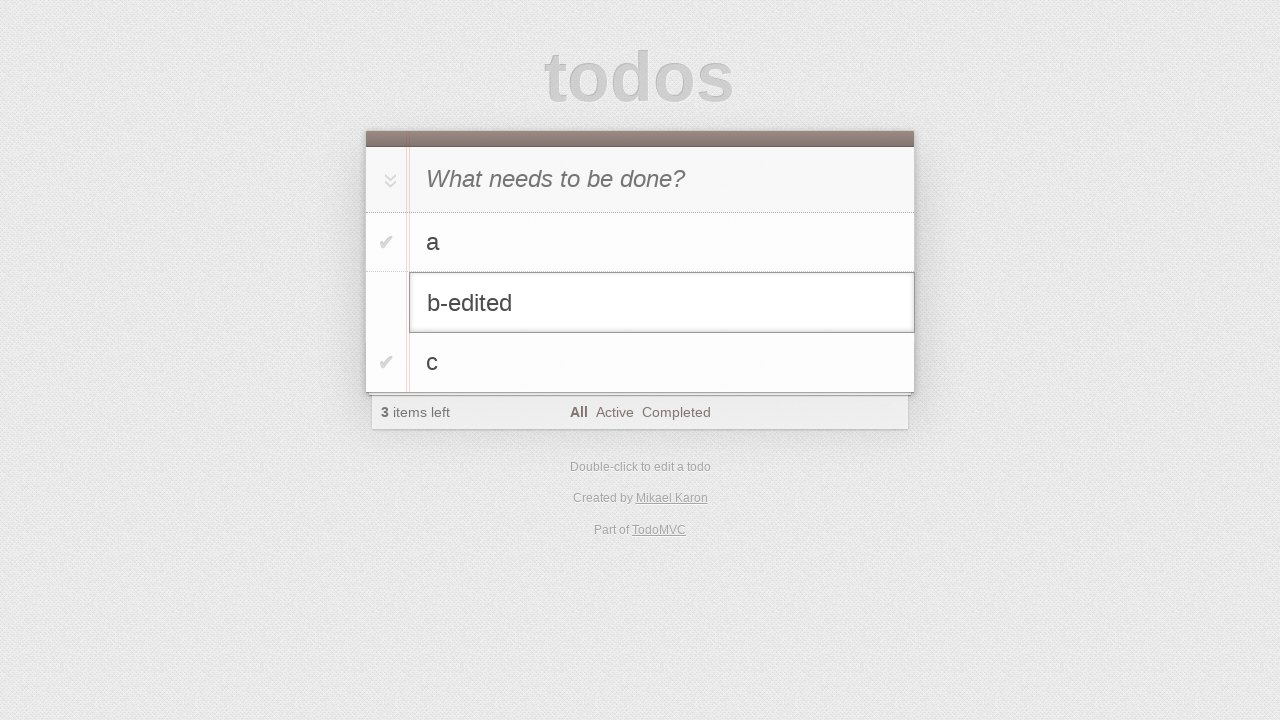

Pressed Enter to save edited task on #todo-list li.editing .edit
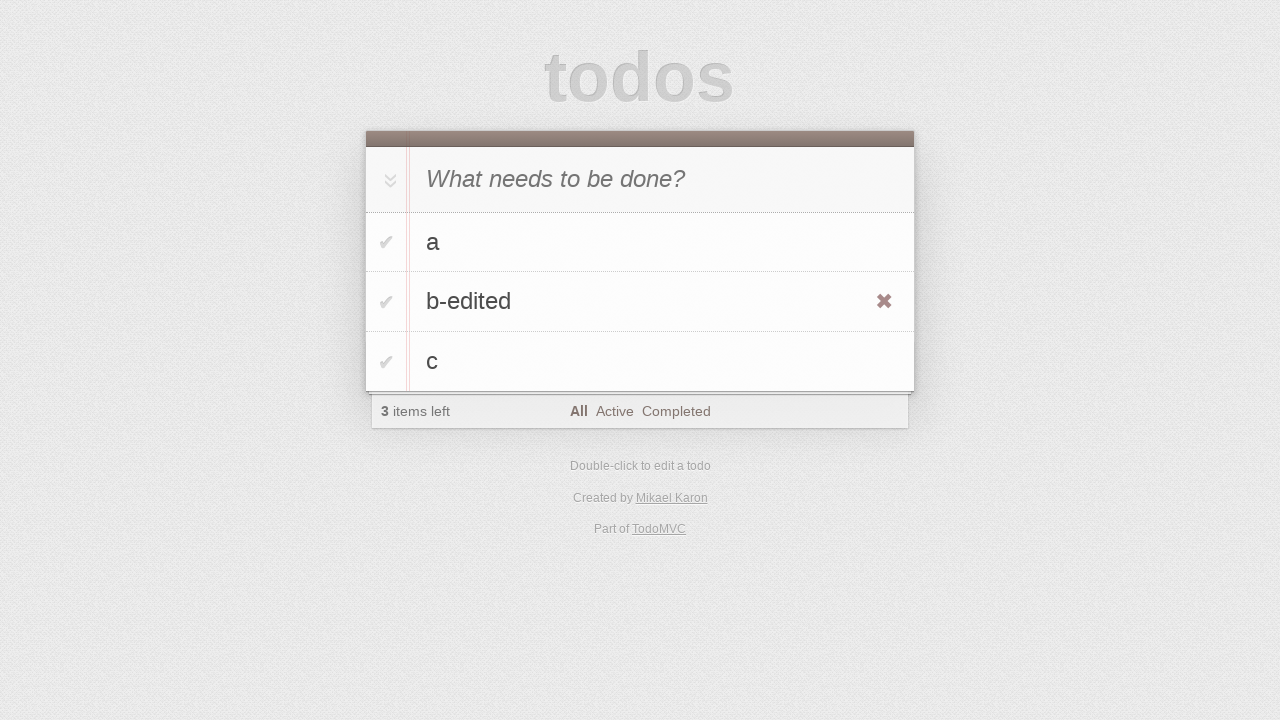

Waited for edited task 'b-edited' to appear in list
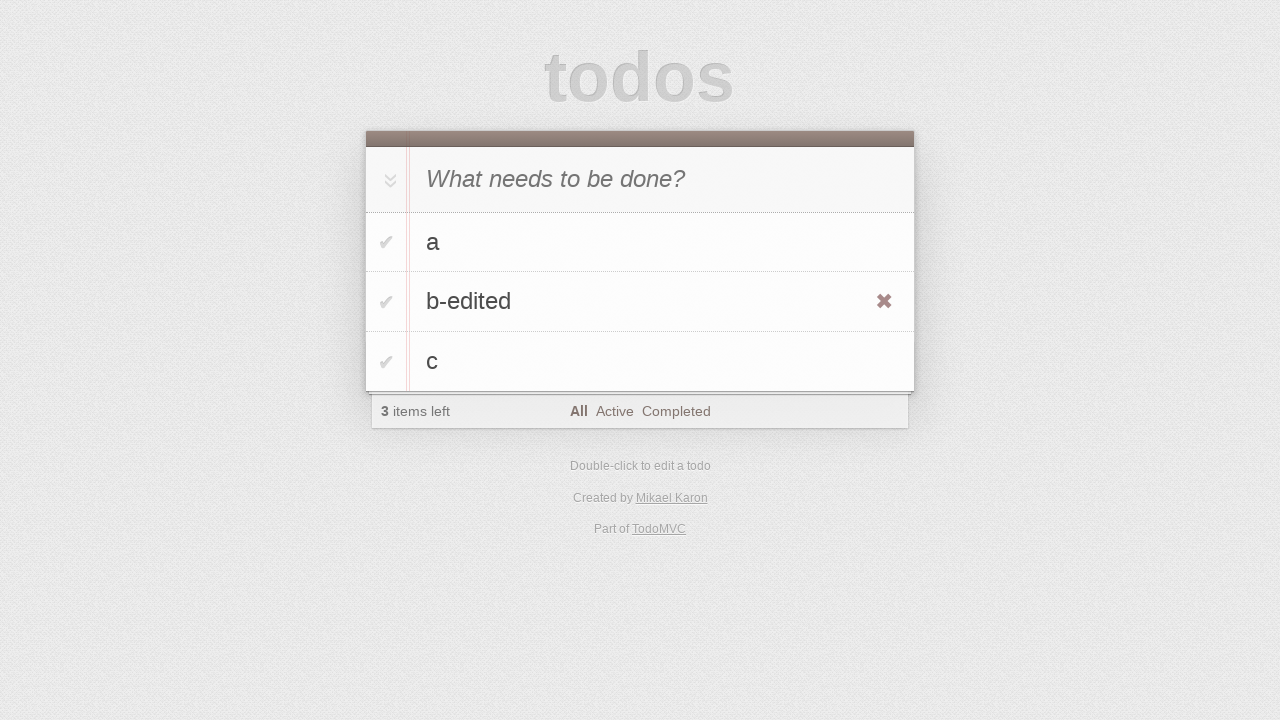

Verified task count is 3
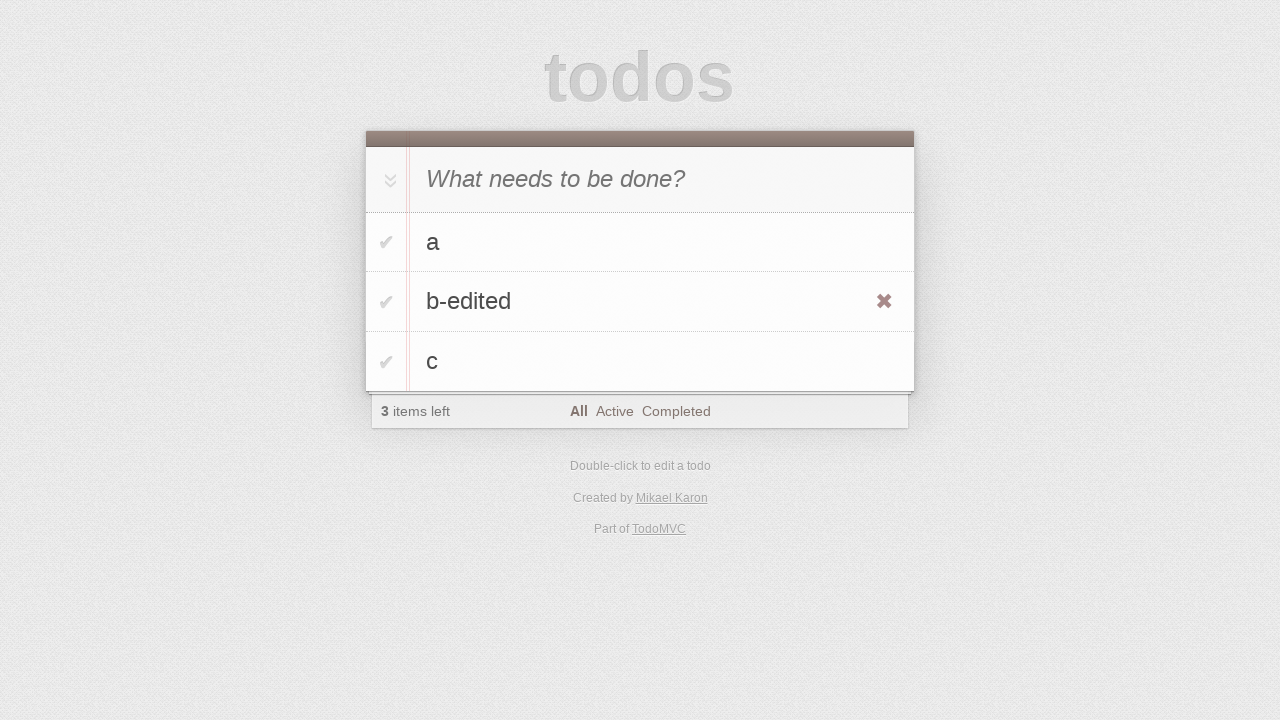

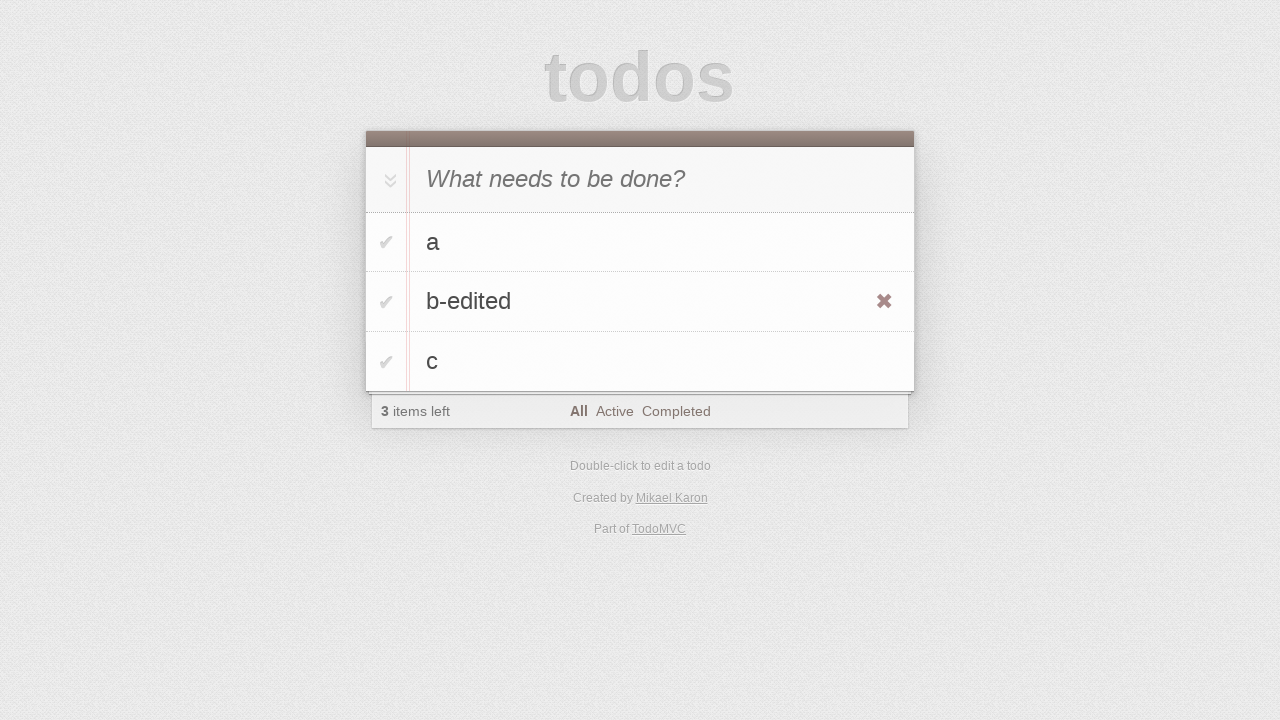